Tests tooltip functionality by hovering over various elements (button, text field, and links) to verify that hover text appears correctly

Starting URL: https://demoqa.com

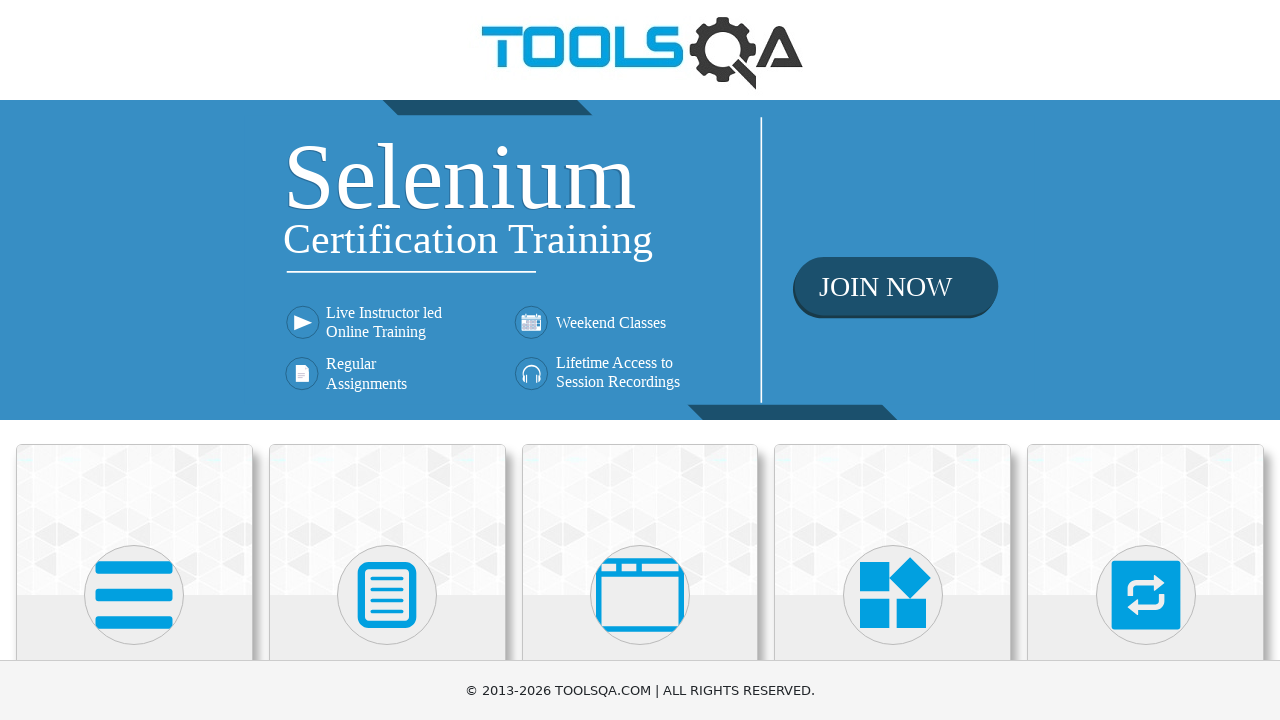

Clicked on Widgets section at (893, 360) on xpath=//h5[text()='Widgets']
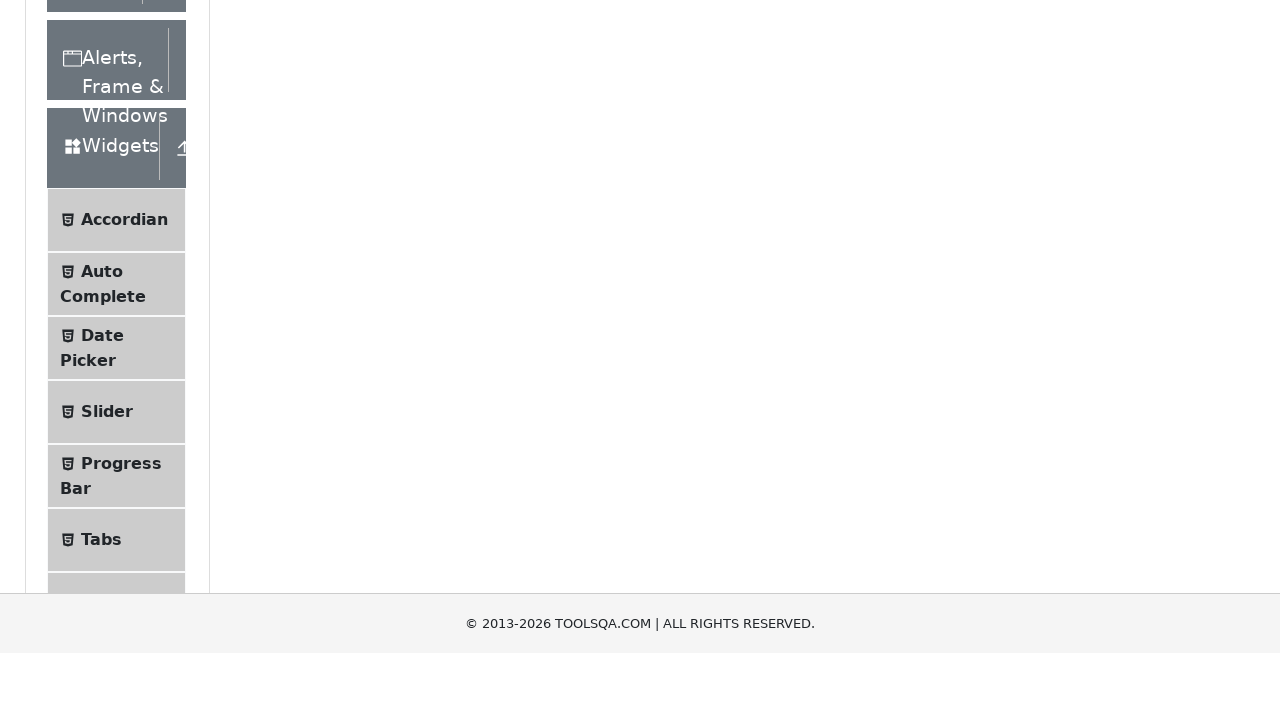

Waited 1000ms for Widgets section to load
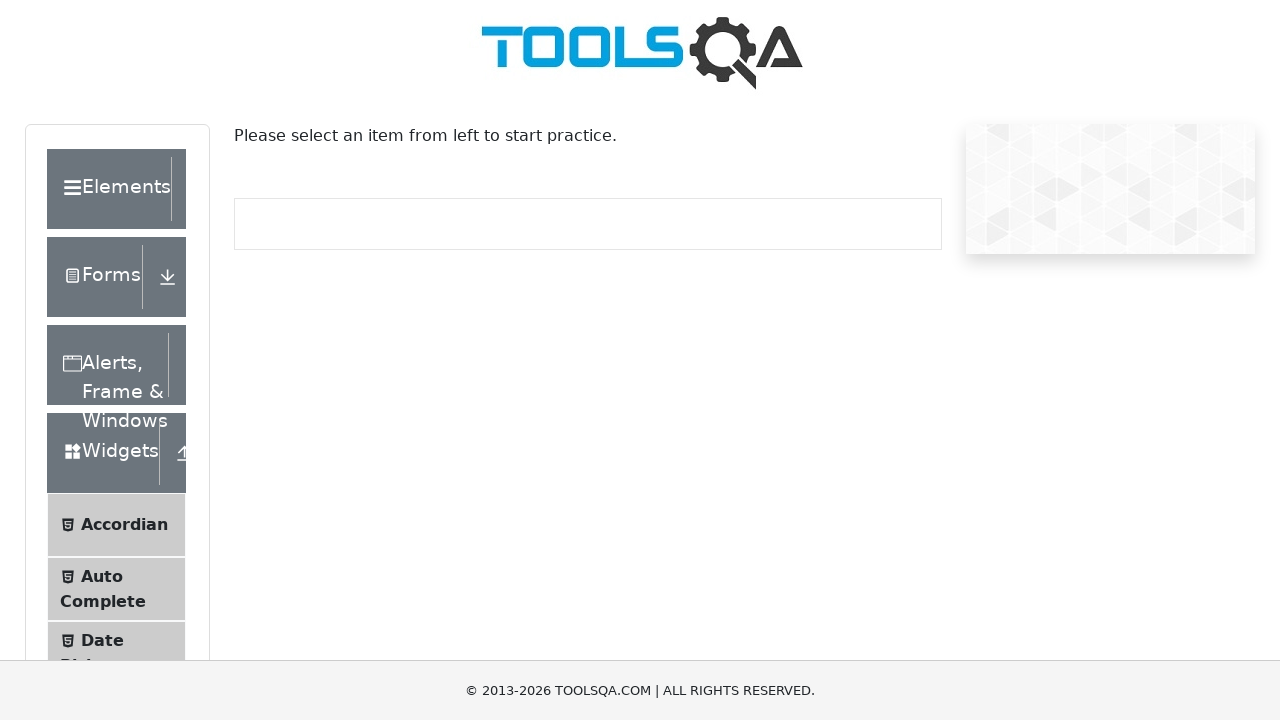

Clicked on Tool Tips menu item at (120, 361) on xpath=//span[text()='Tool Tips']
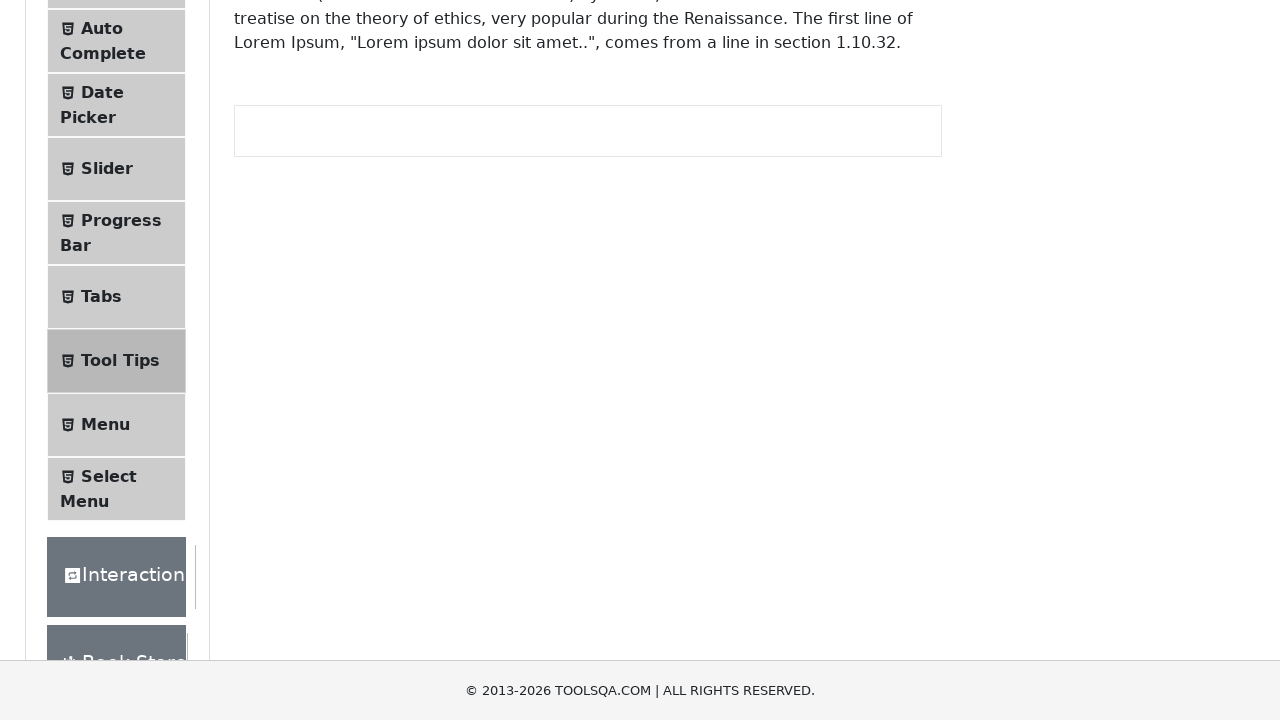

Waited 1000ms for Tool Tips page to load
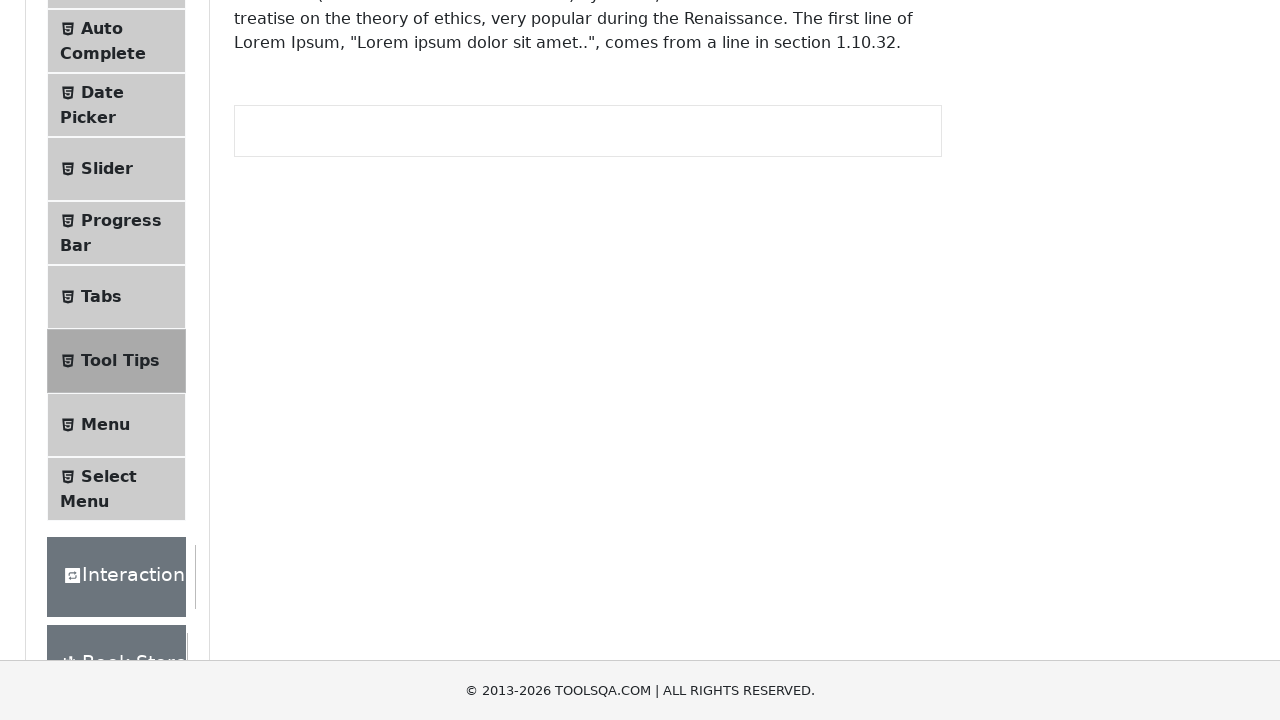

Hovered over button element at (313, 282) on #toolTipButton
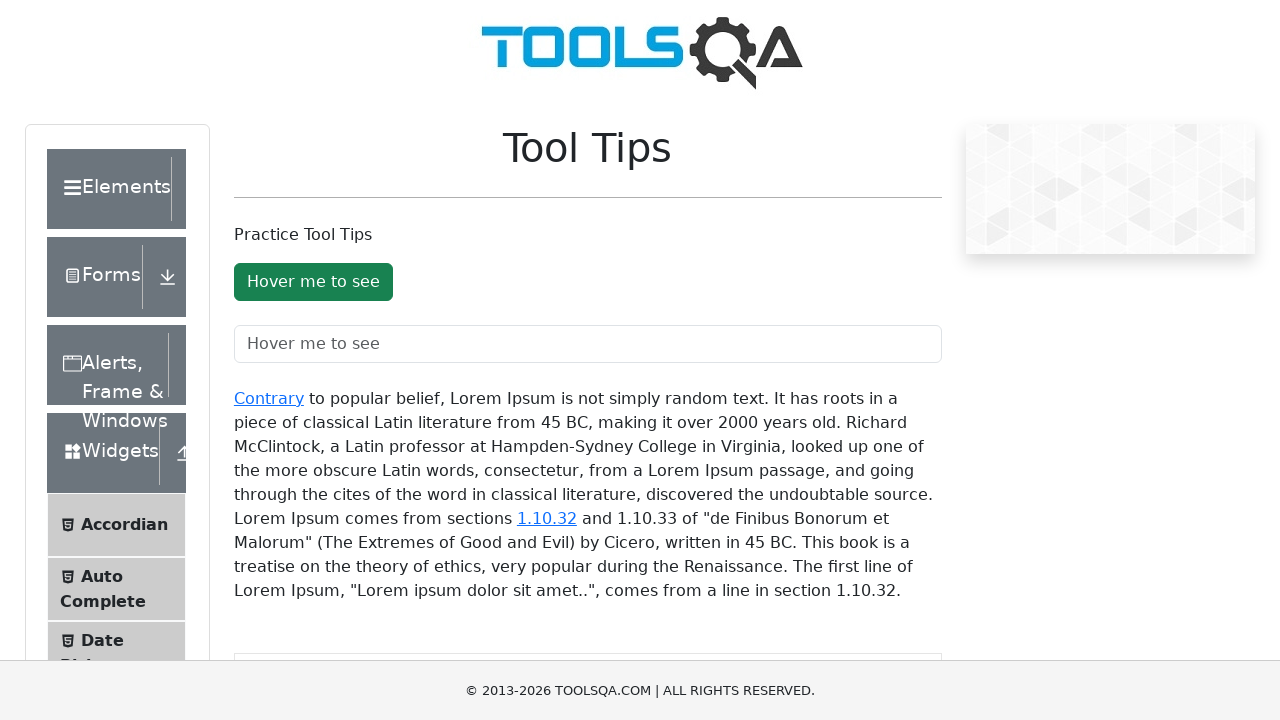

Verified button hover tooltip appeared with correct text
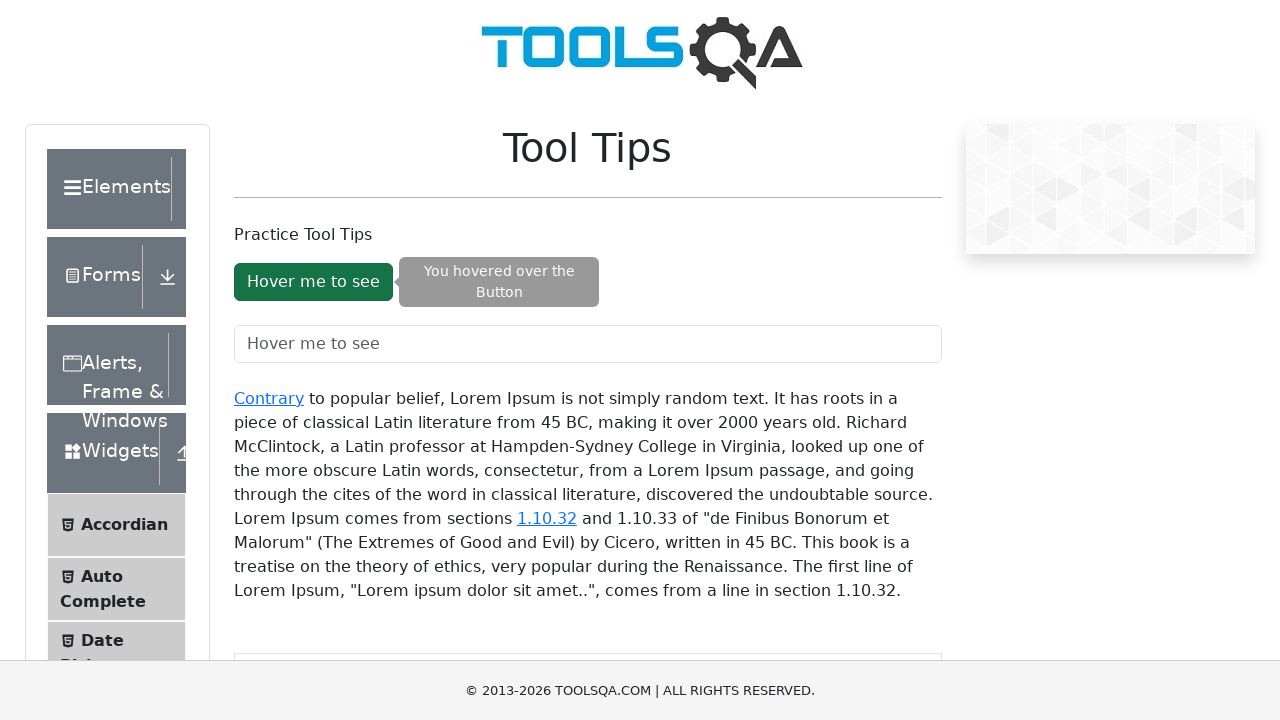

Hovered over text field element at (588, 344) on #toolTipTextField
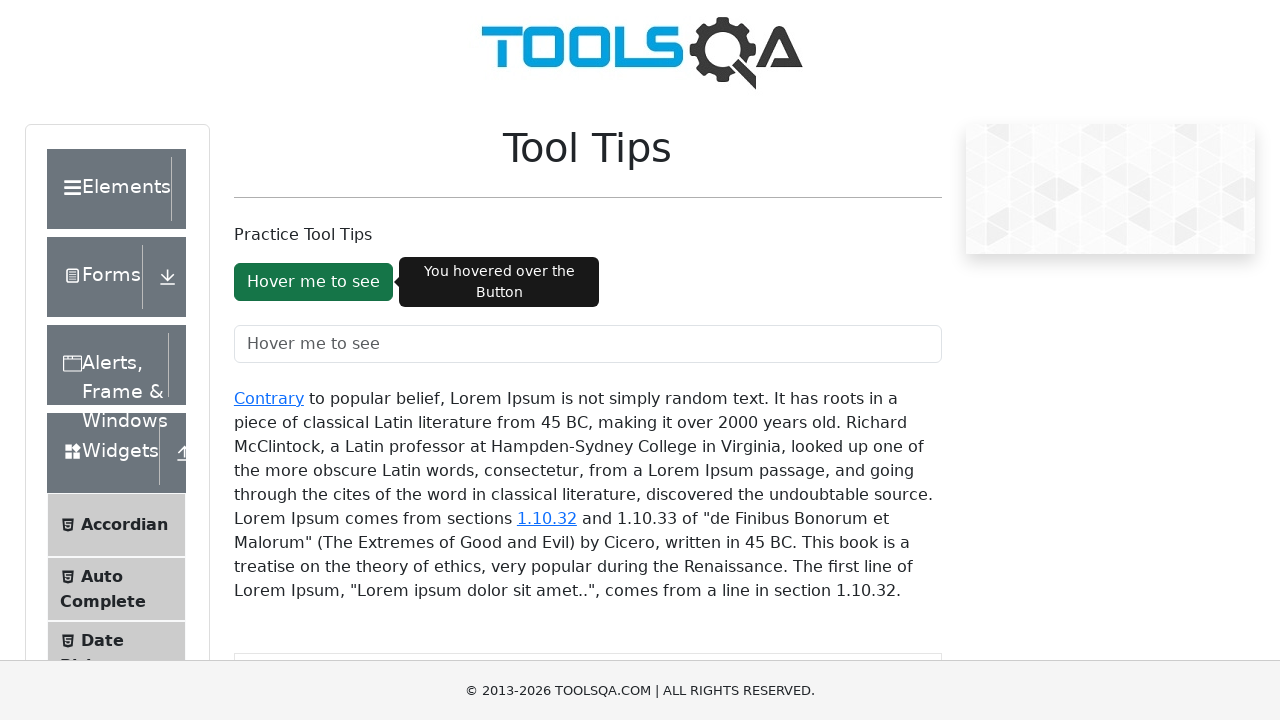

Verified text field hover tooltip appeared with correct text
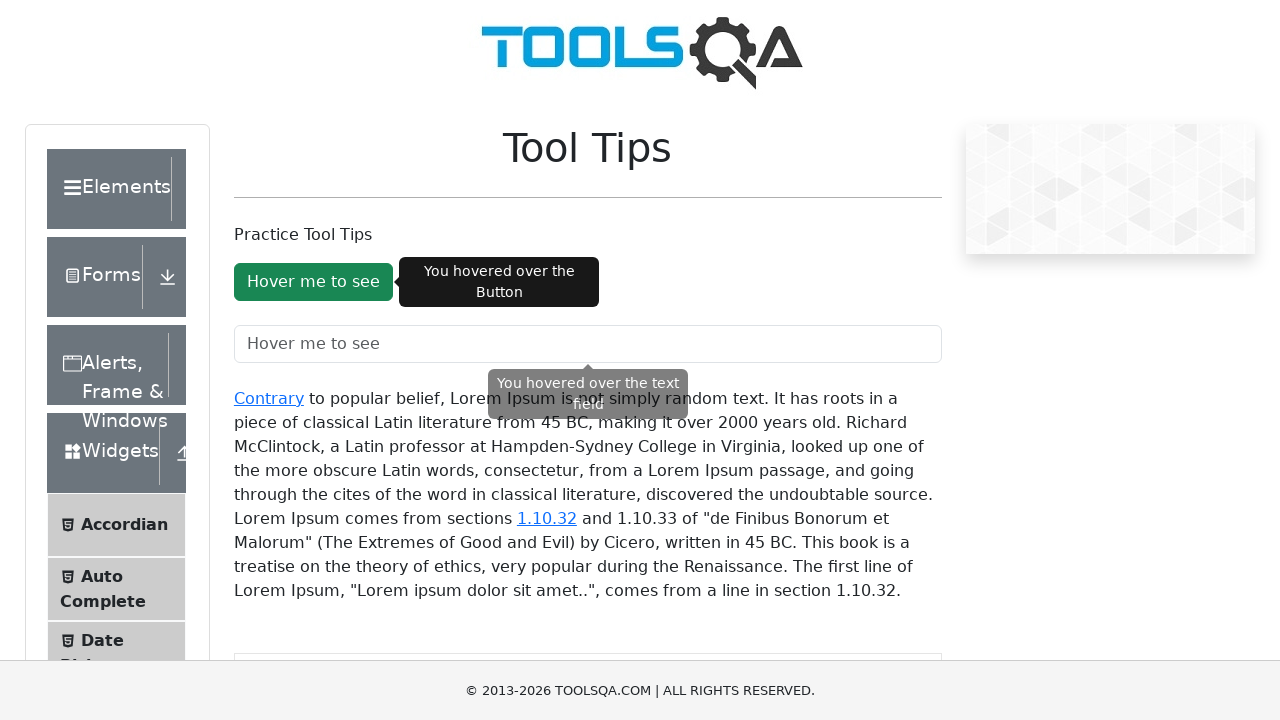

Hovered over 'Contrary' link at (269, 398) on xpath=//a[text()='Contrary']
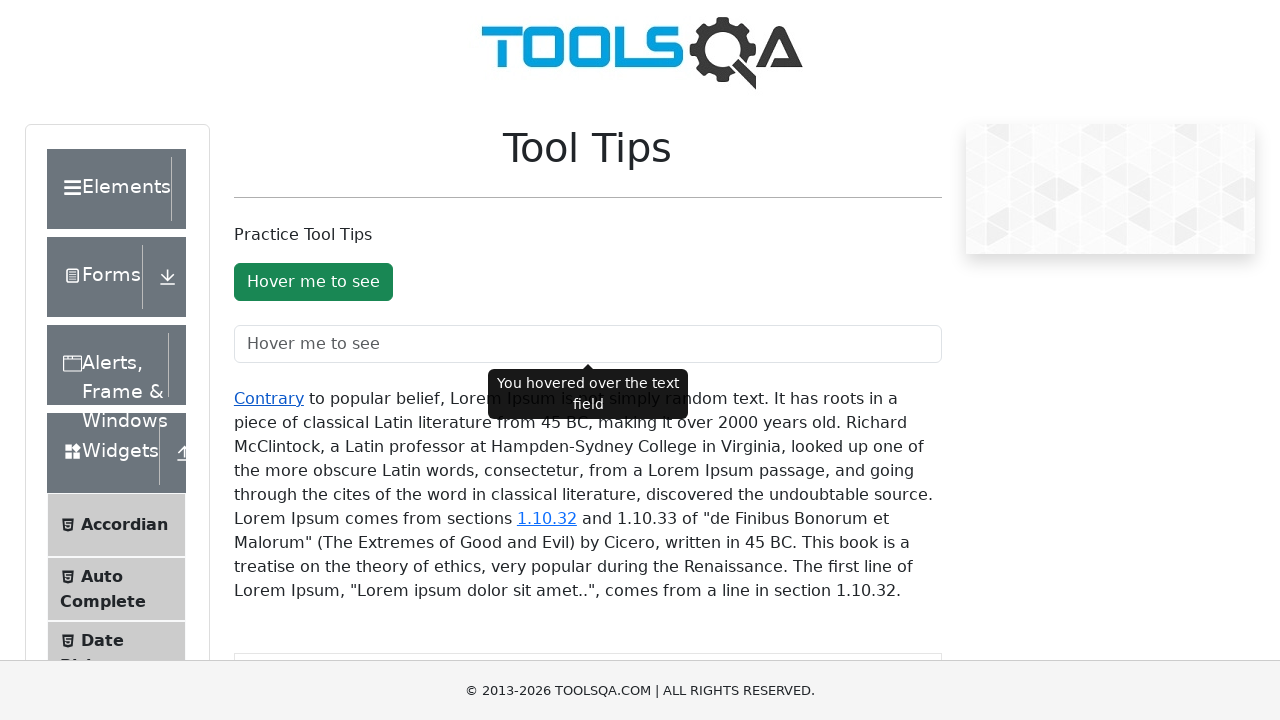

Verified 'Contrary' link hover tooltip appeared with correct text
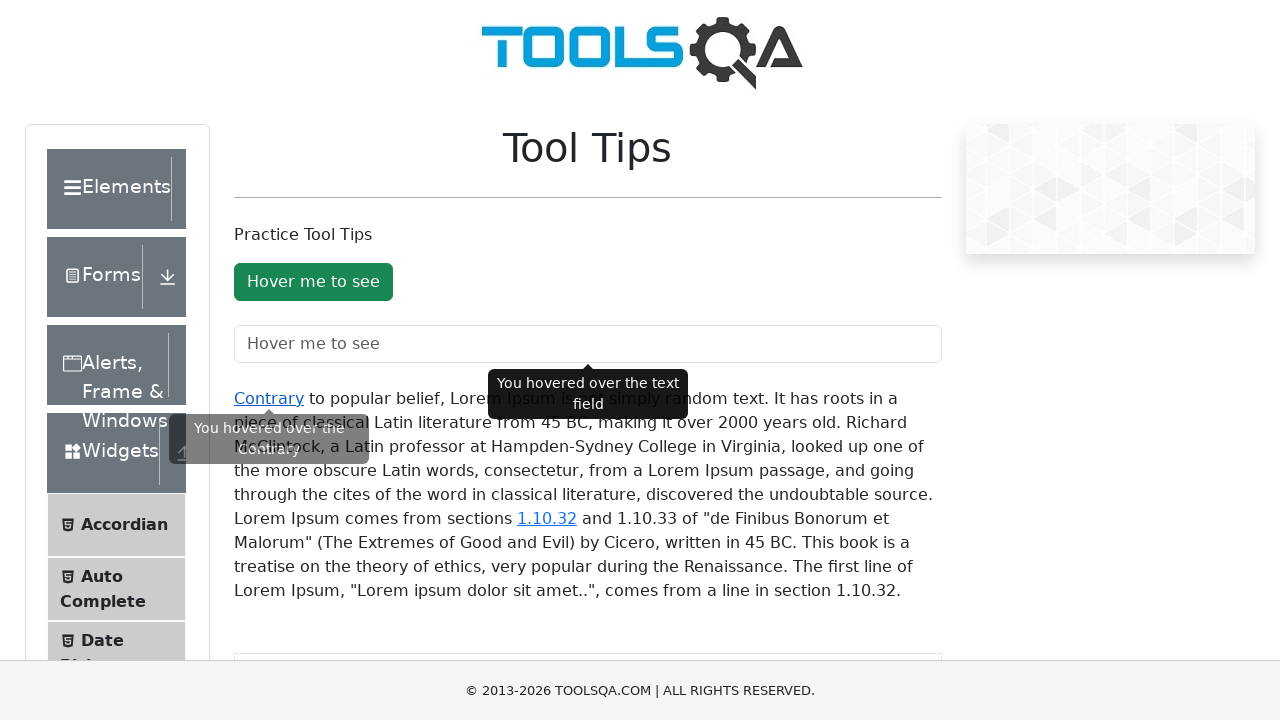

Hovered over version text '1.10.32' at (547, 518) on xpath=//*[text()='1.10.32']
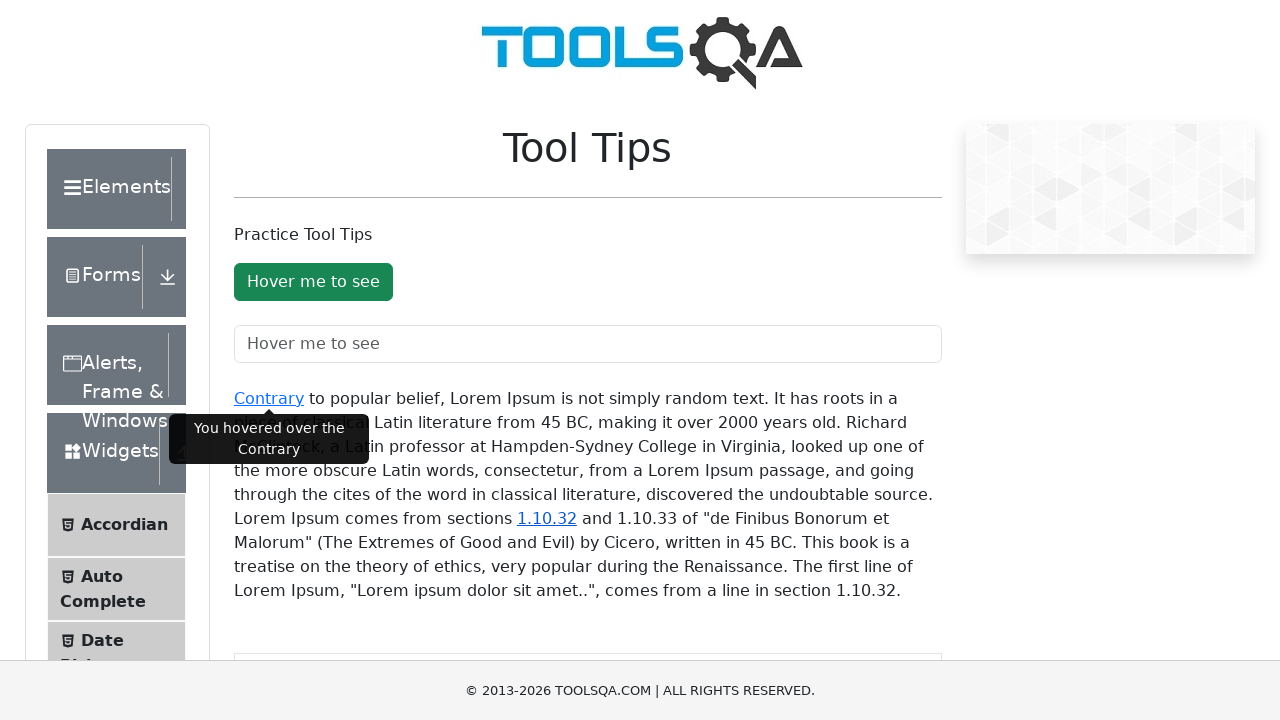

Verified version text hover tooltip appeared with correct text
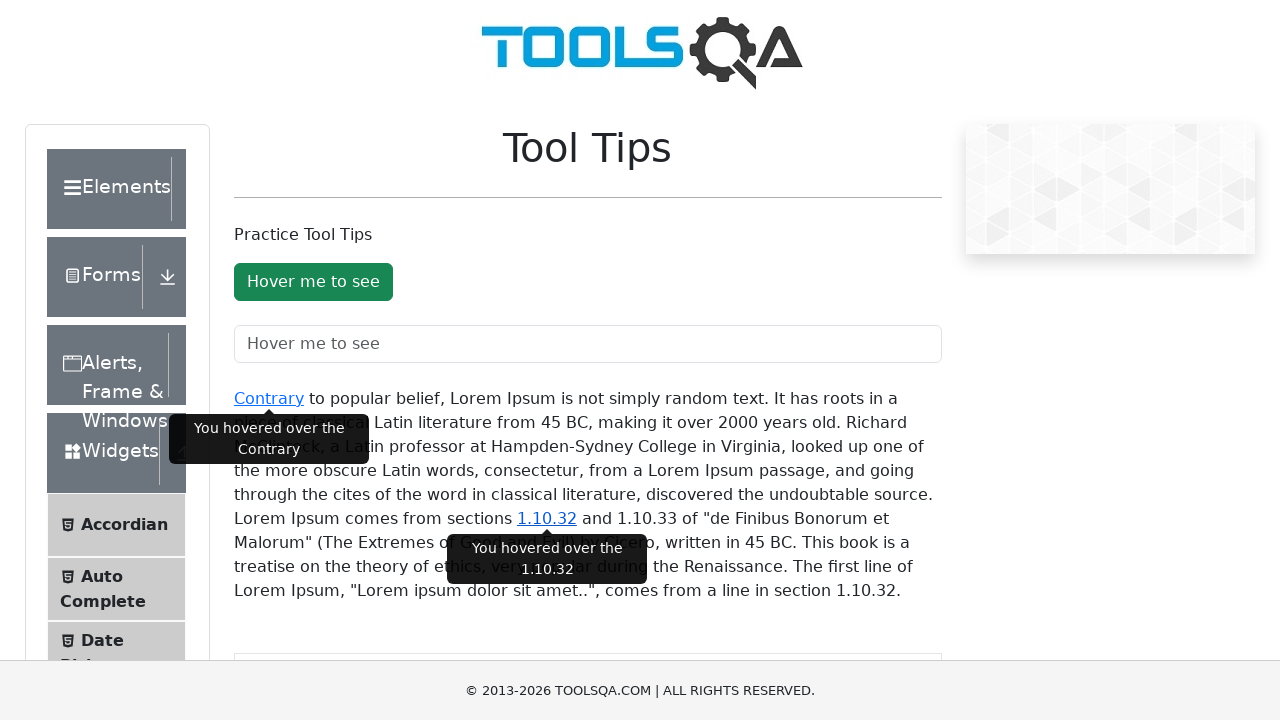

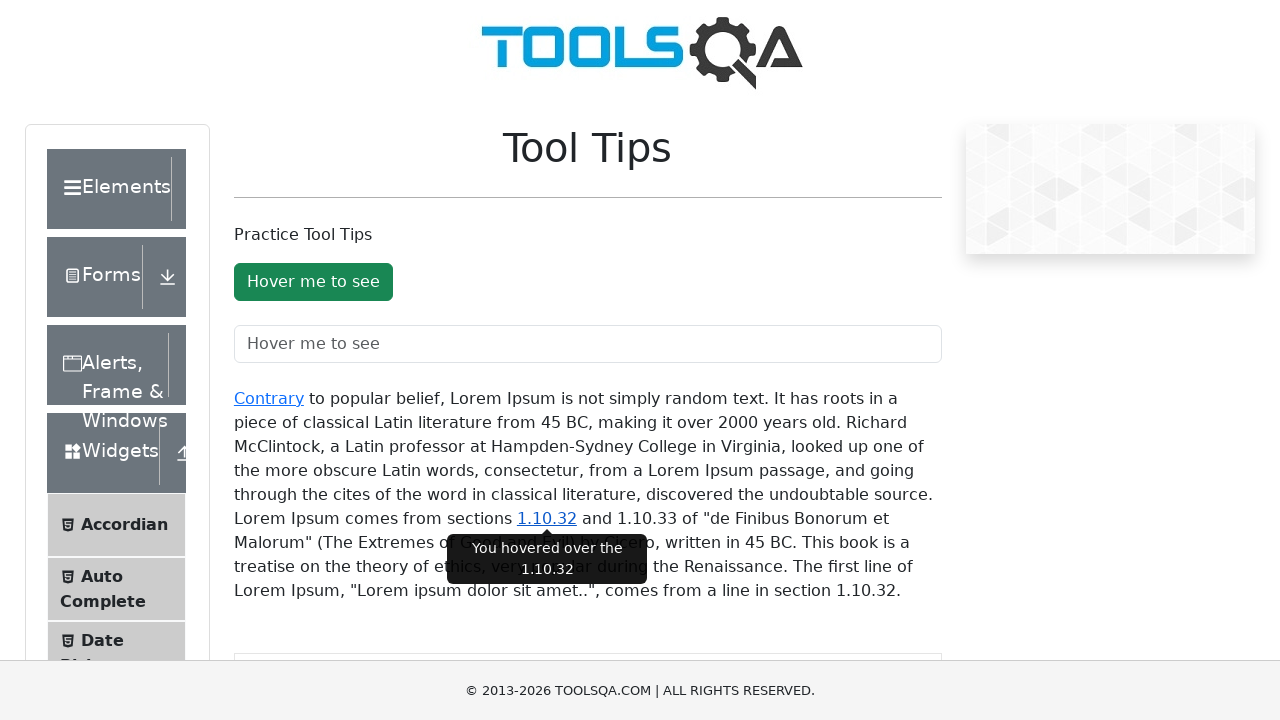